Tests user registration form by filling in personal details, accepting terms, and submitting the registration

Starting URL: https://ecommerce-playground.lambdatest.io/index.php?route=account/register

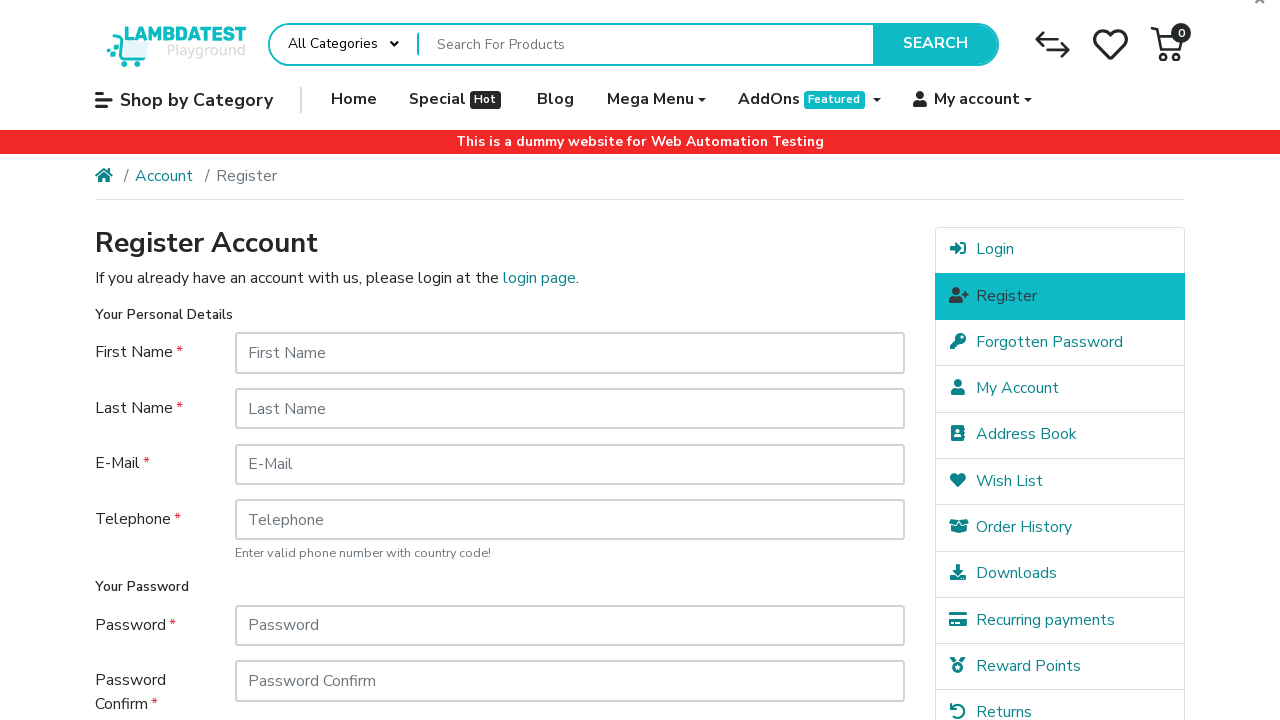

Filled first name field with 'Omar' on #input-firstname
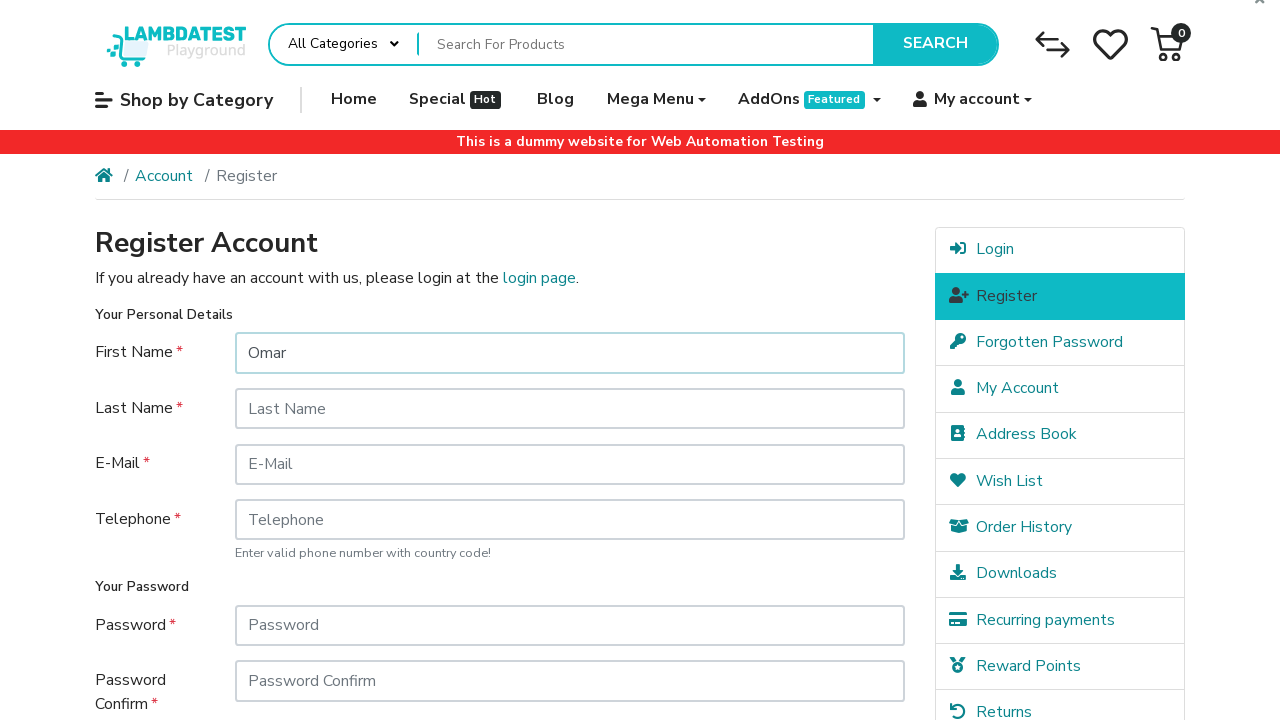

Filled last name field with 'Mohamed' on #input-lastname
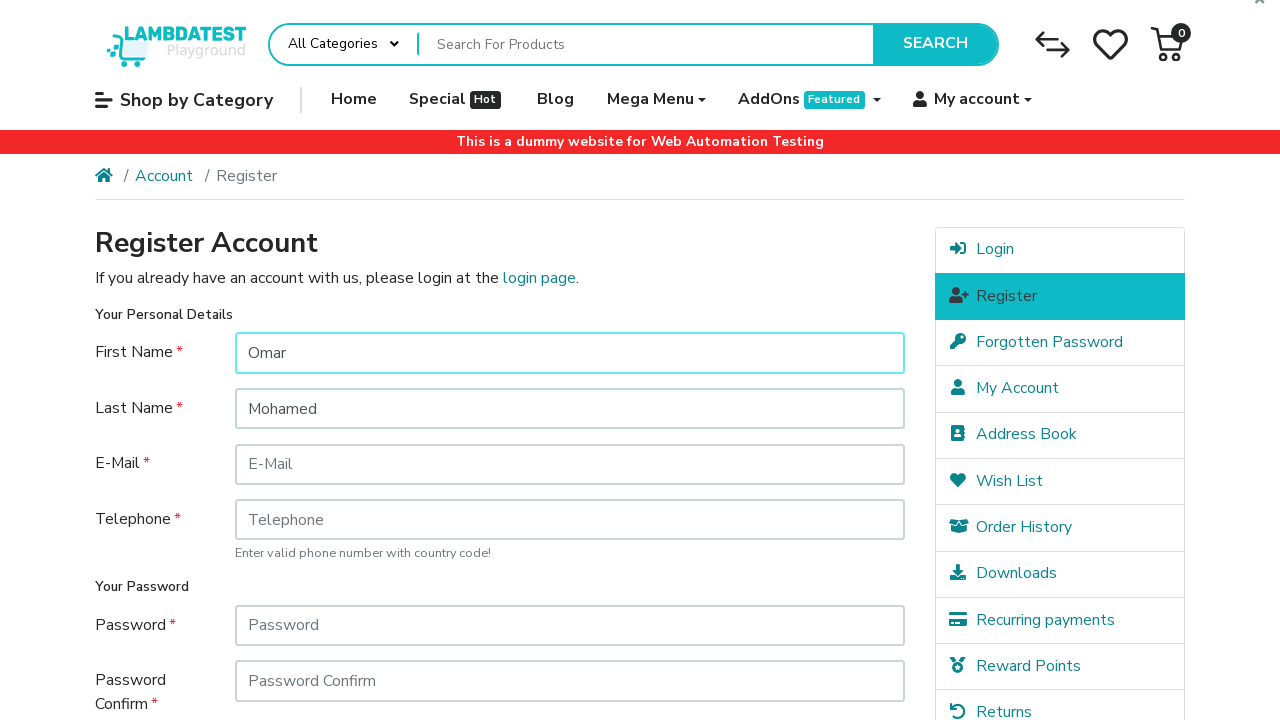

Filled email field with 'omar1772113986@example.com' on #input-email
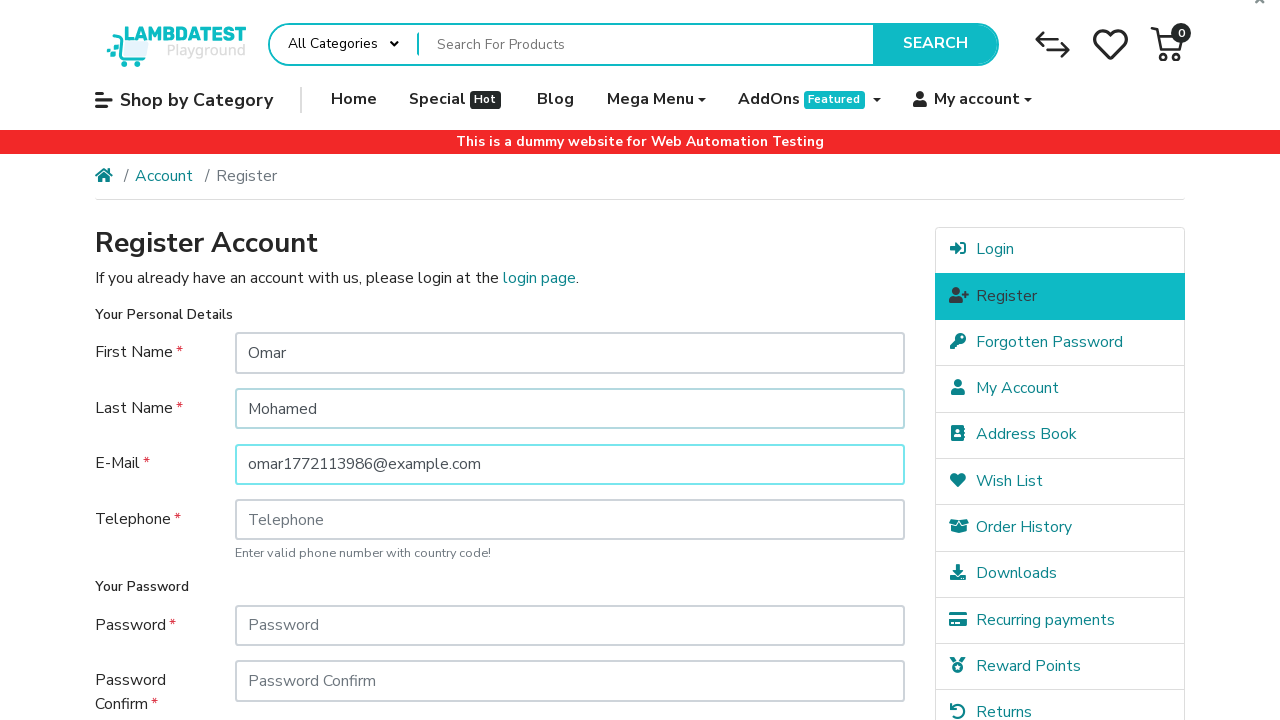

Filled telephone field with '+201234567890' on #input-telephone
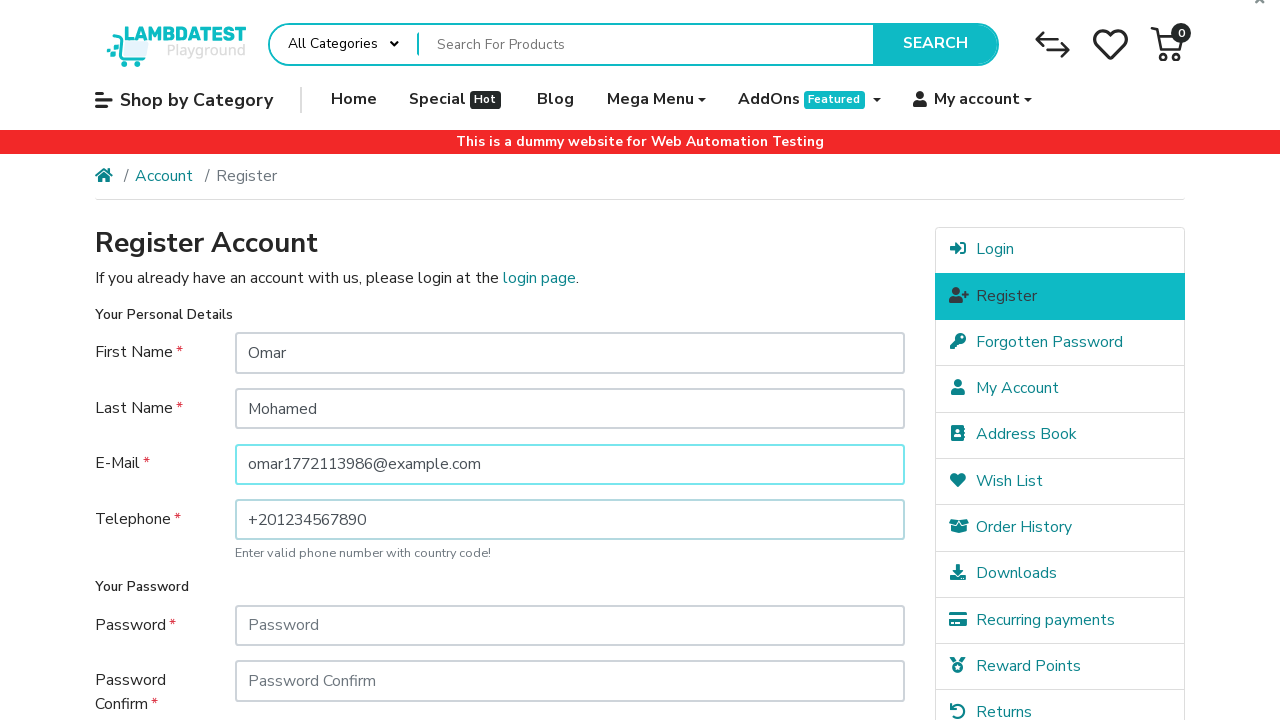

Filled password field with 'Password123' on #input-password
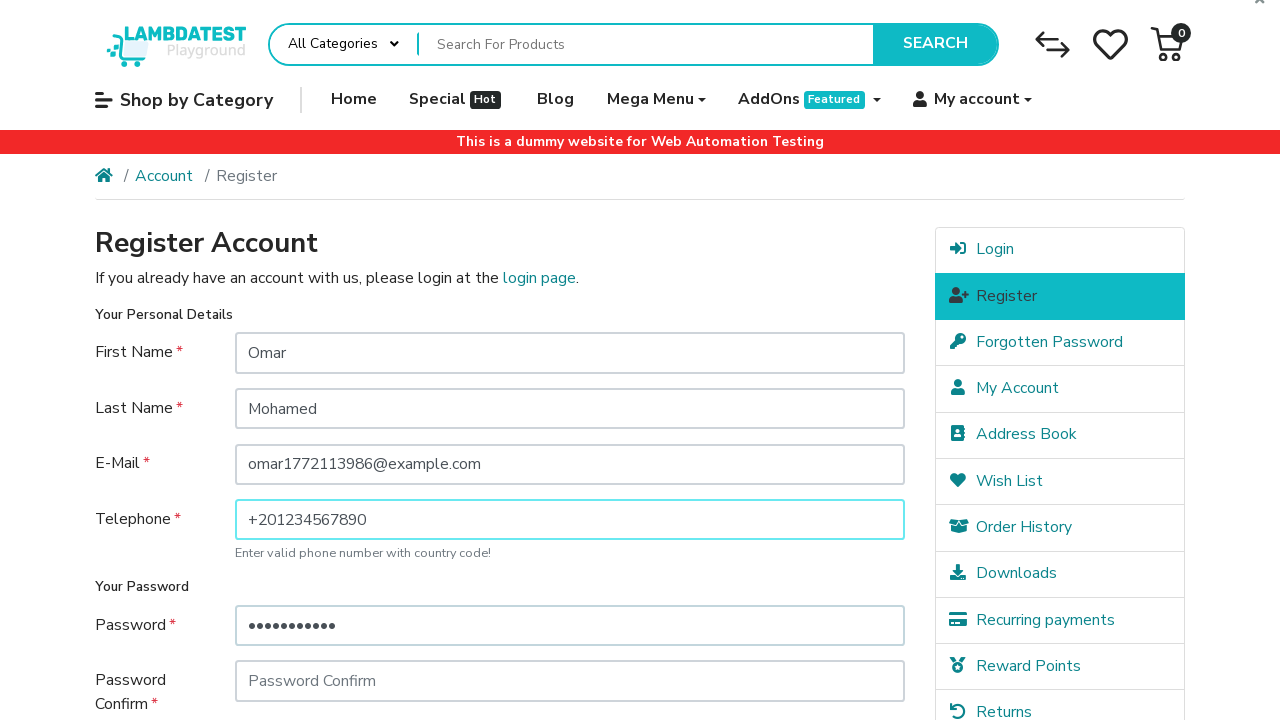

Filled confirm password field with 'Password123' on #input-confirm
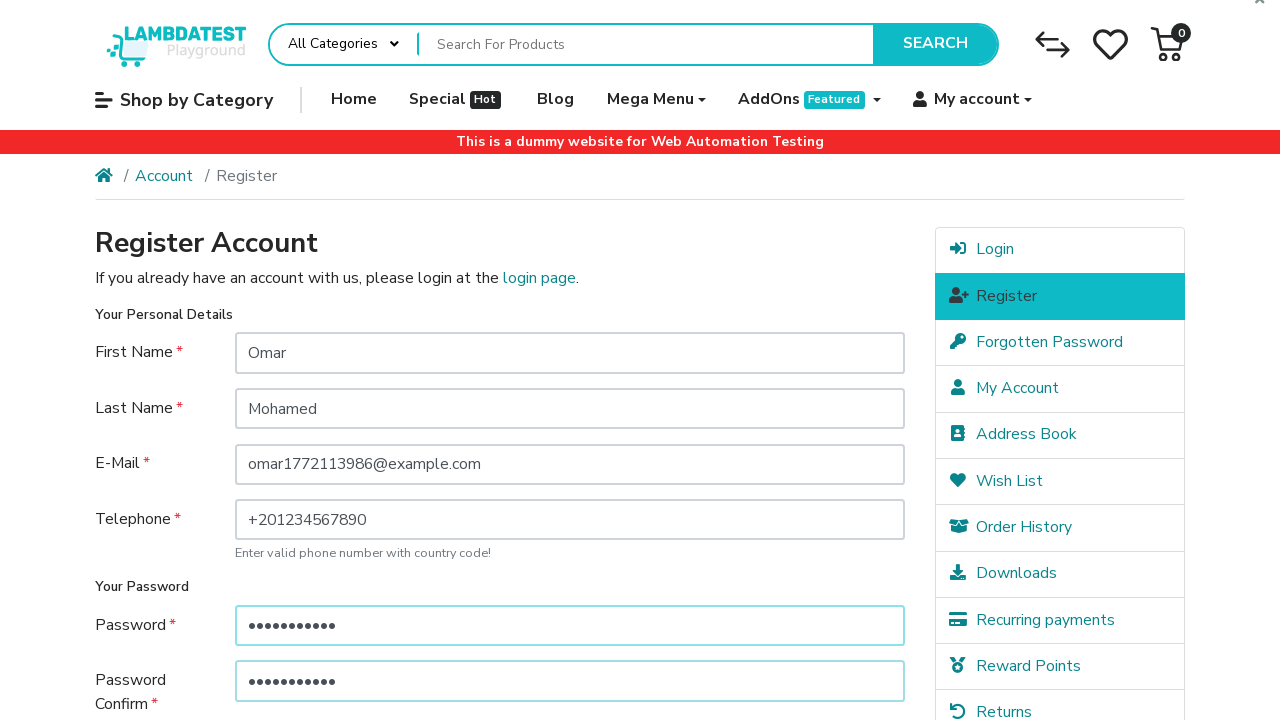

Clicked newsletter subscription checkbox at (274, 514) on label[for='input-newsletter-yes']
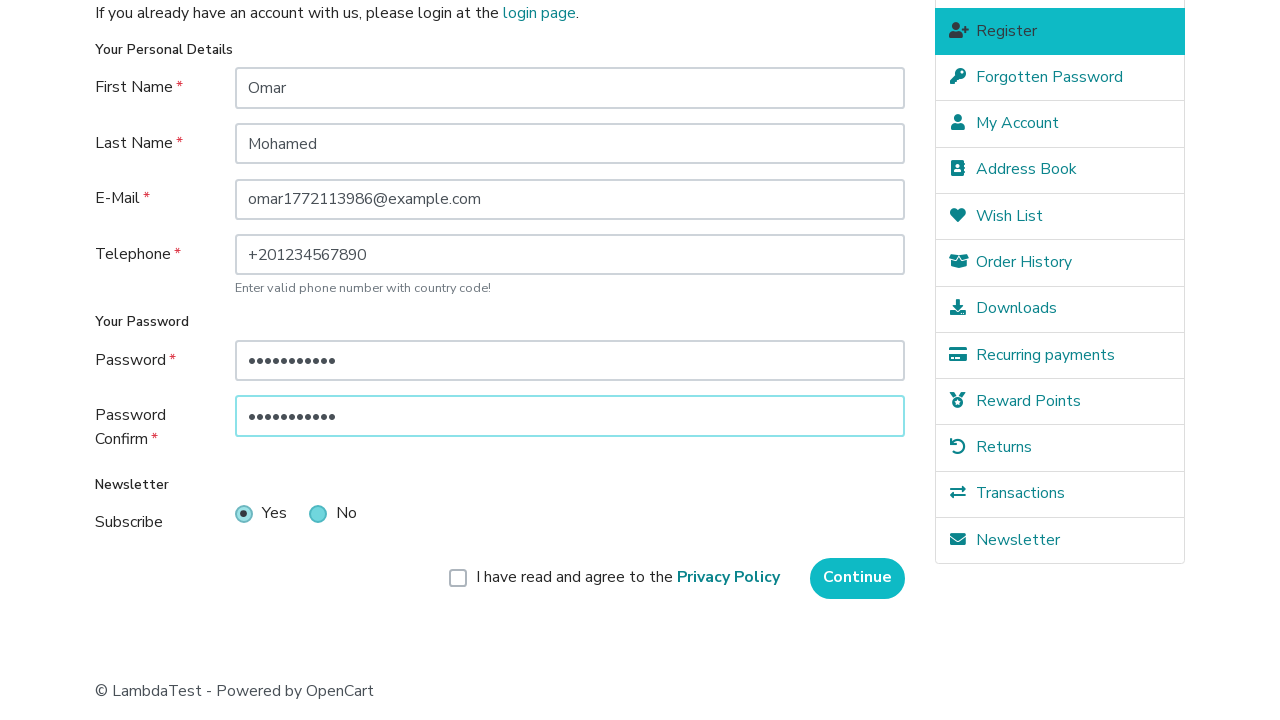

Clicked agree to terms checkbox at (628, 578) on label[for='input-agree']
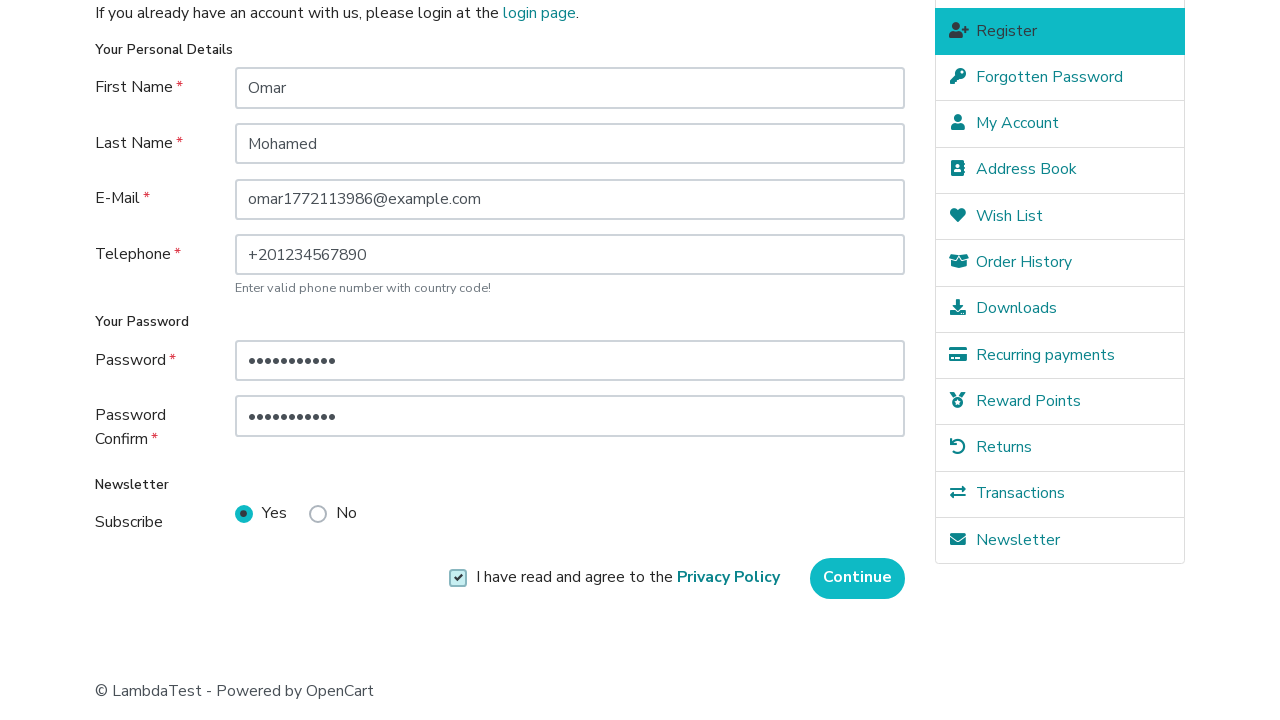

Clicked Continue button to submit registration form at (858, 578) on input[type='submit'][value='Continue']
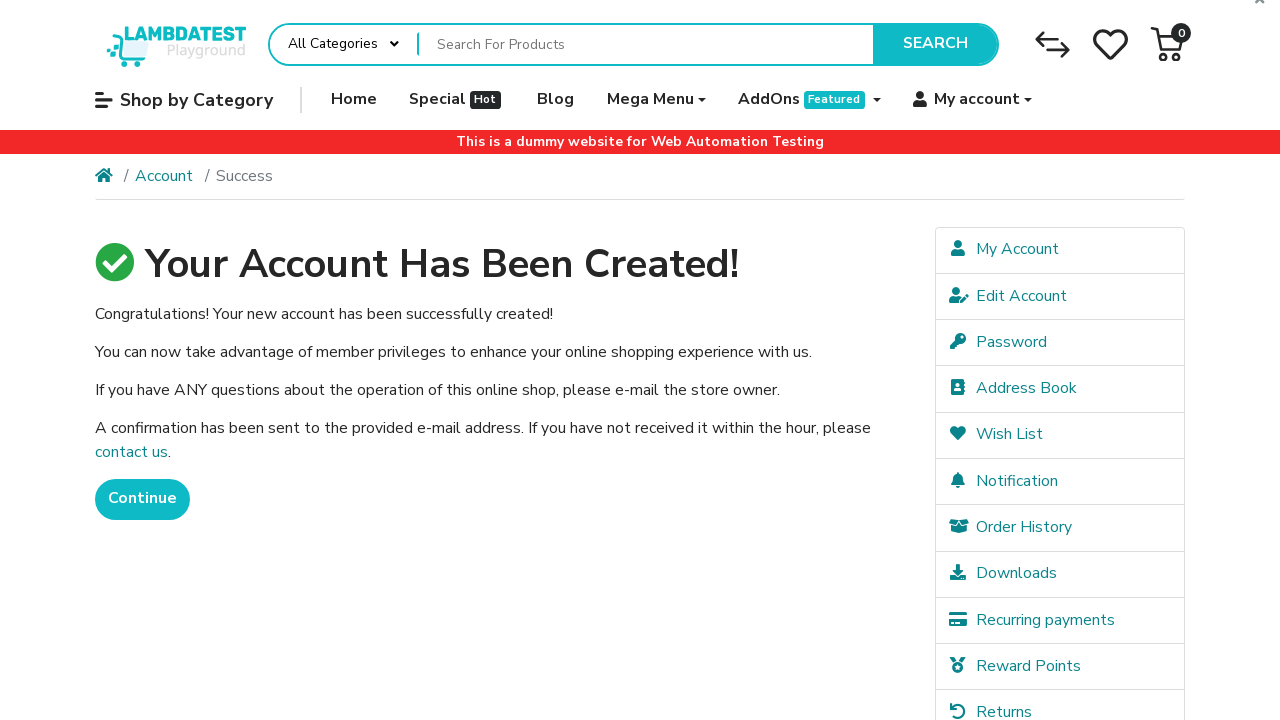

Waited for page to reach networkidle state after form submission
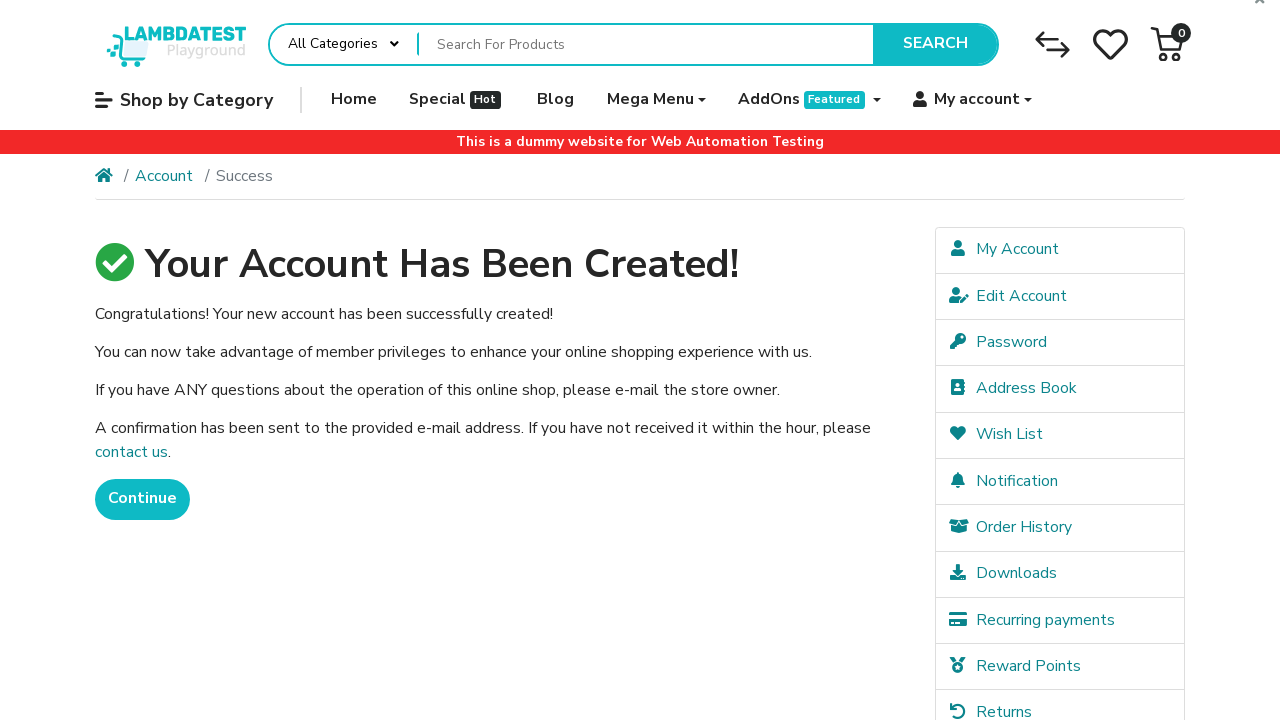

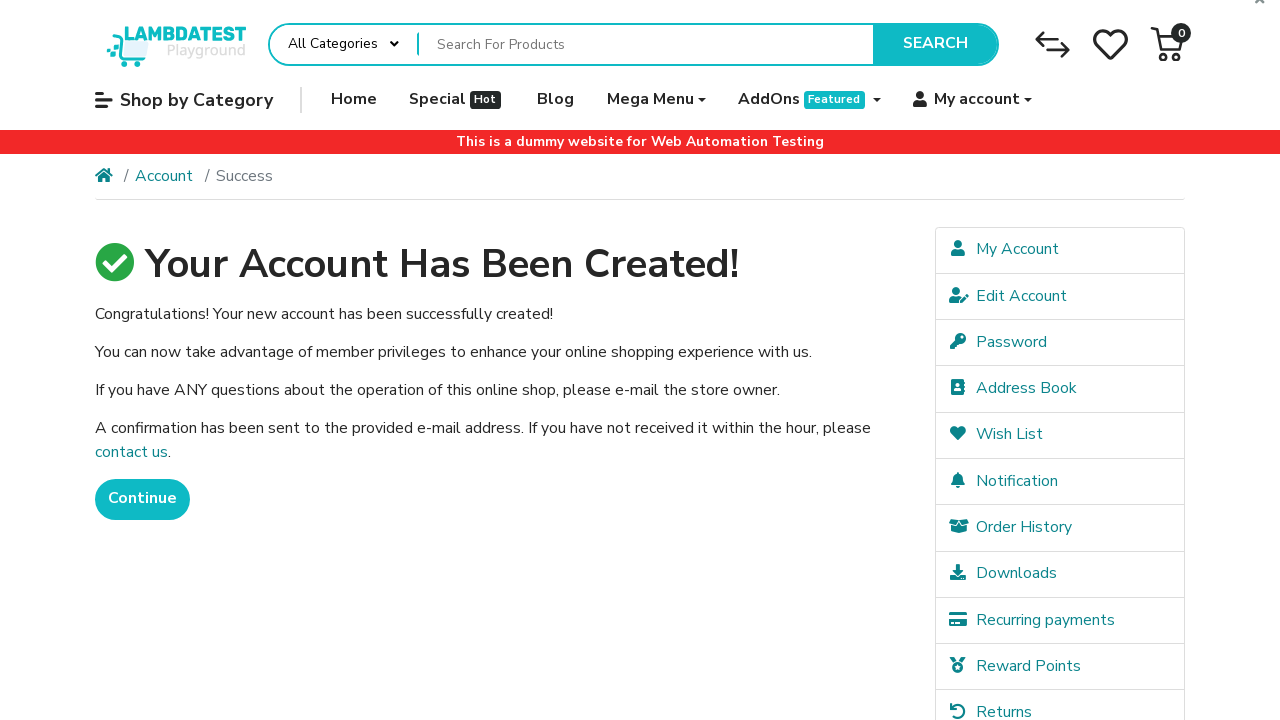